Tests checkbox interactions by verifying initial states and clicking to change checkbox selections

Starting URL: http://practice.cydeo.com/checkboxes

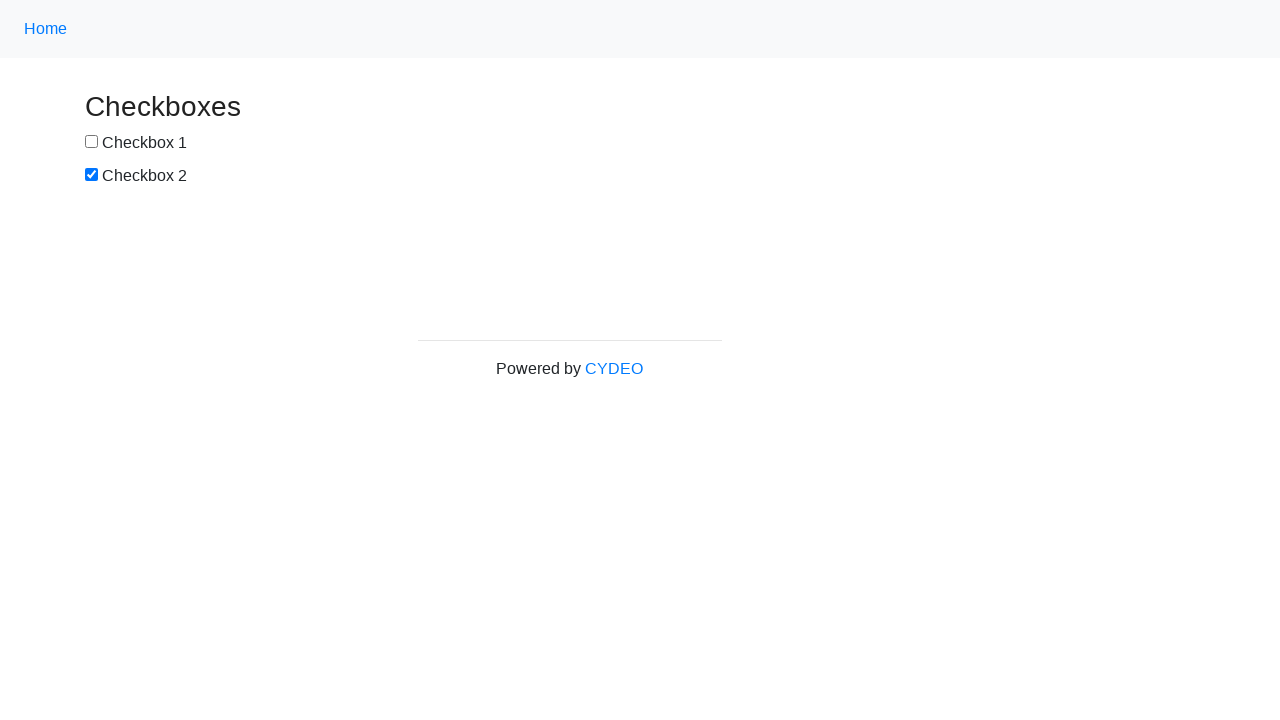

Located first checkbox element
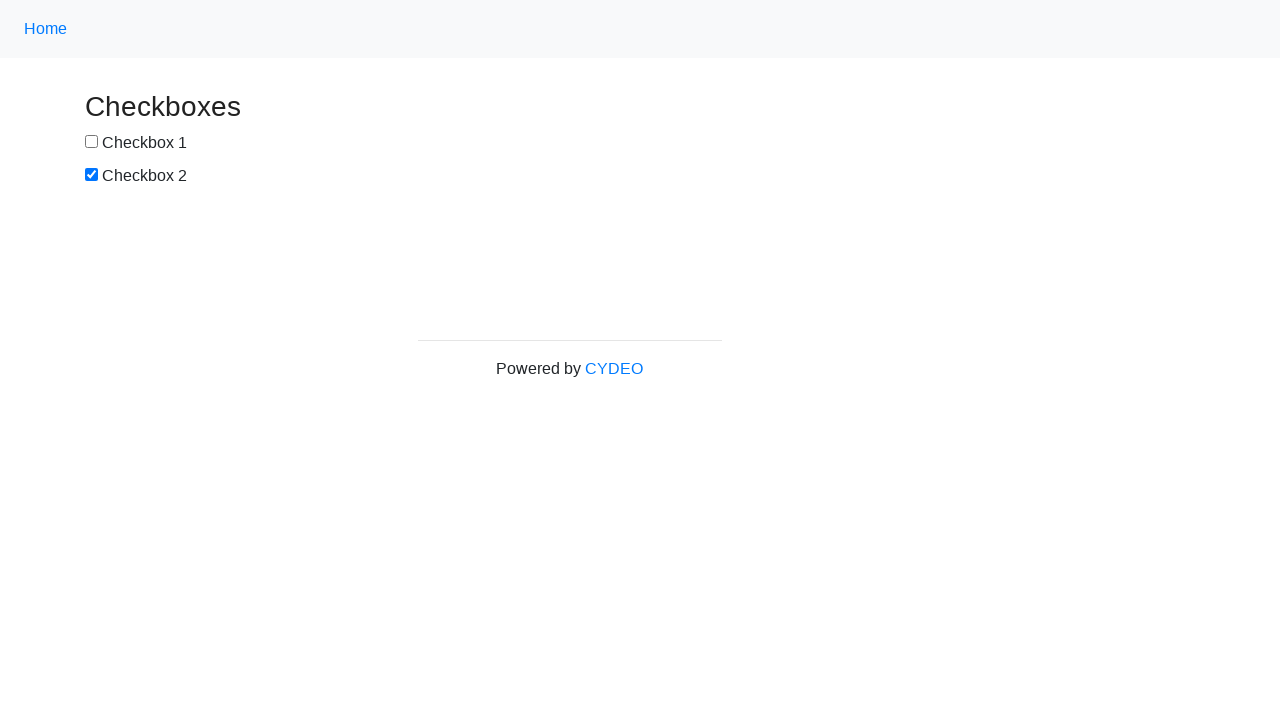

Located second checkbox element
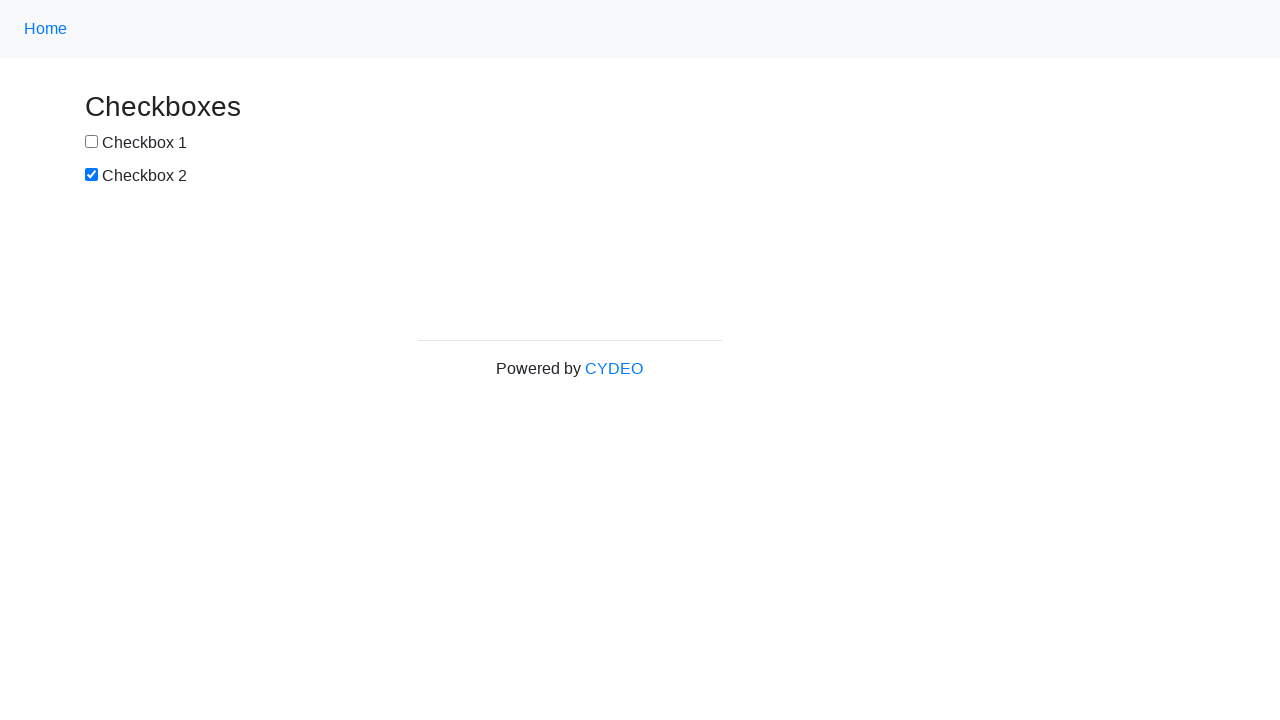

Verified checkbox 1 is unchecked initially
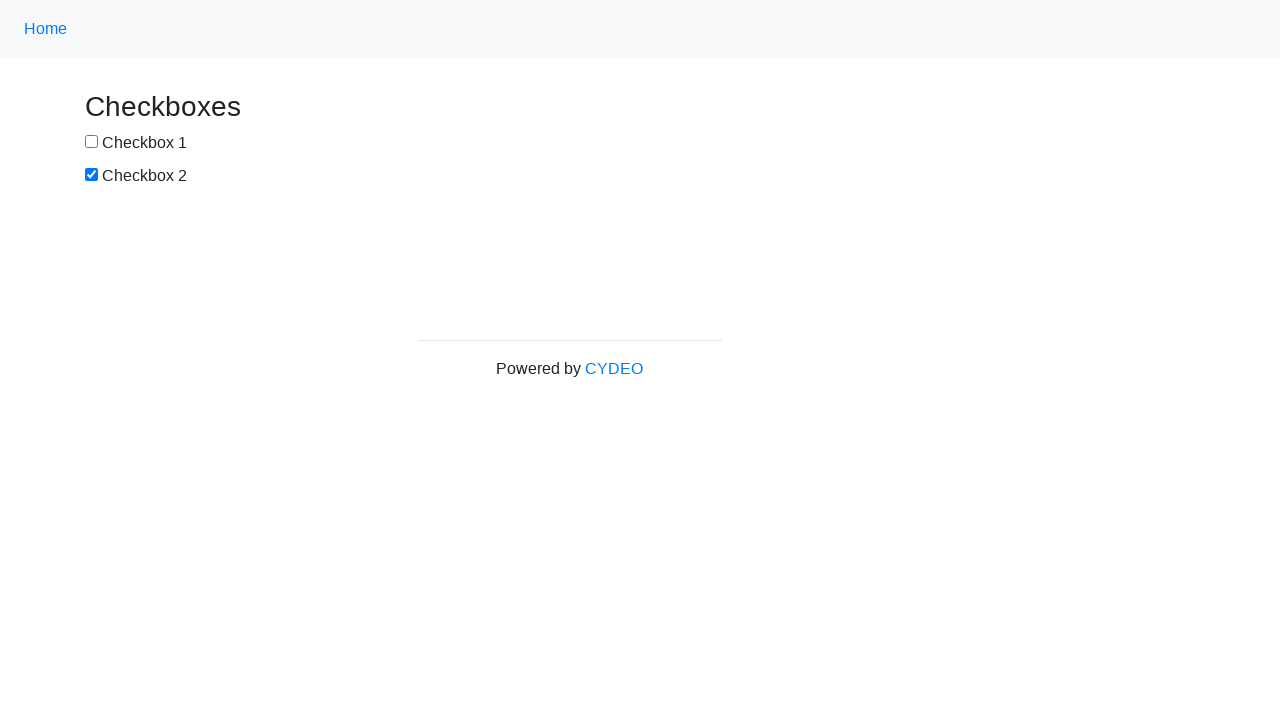

Verified checkbox 2 is checked initially
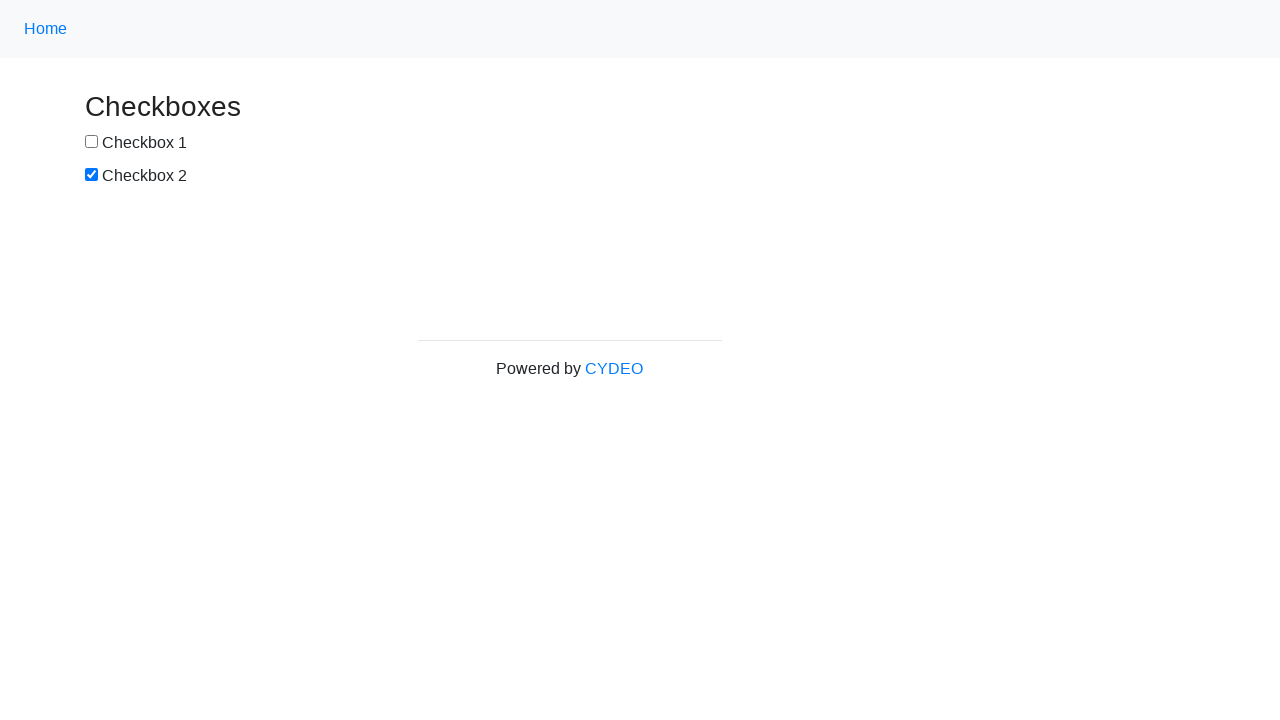

Clicked first checkbox to check it at (92, 142) on xpath=//input[1]
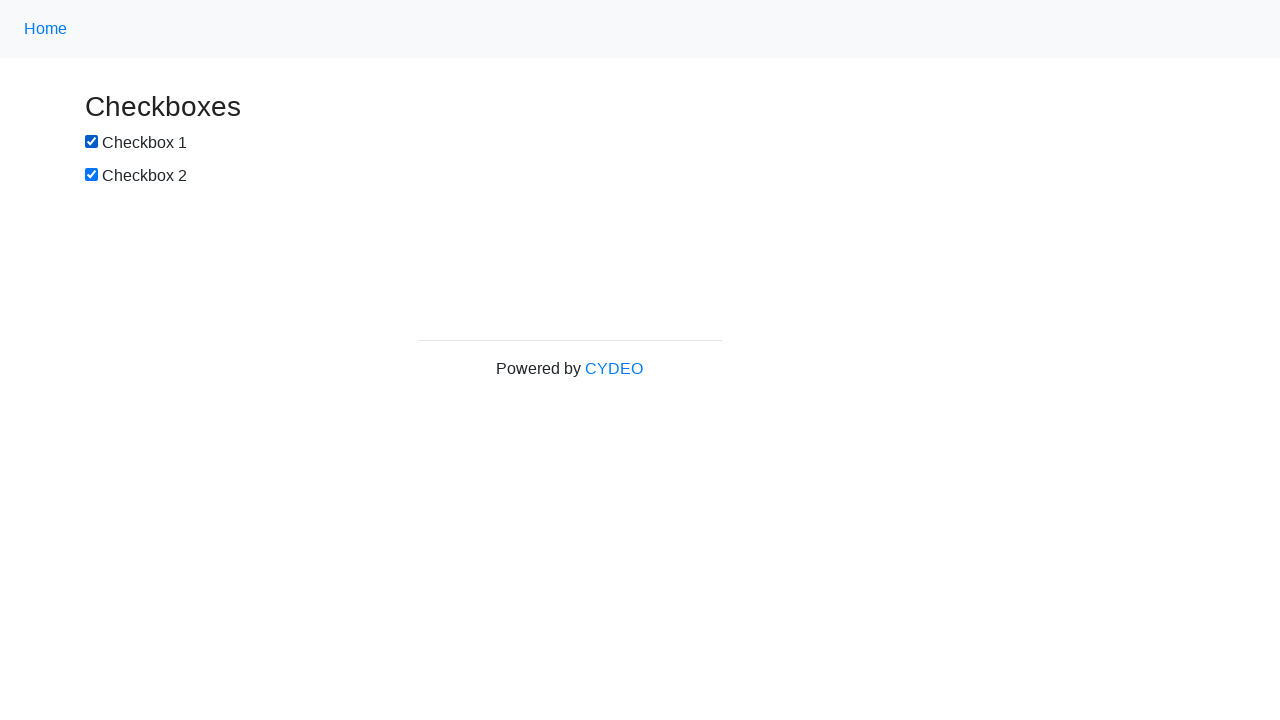

Verified checkbox 1 is now checked after clicking
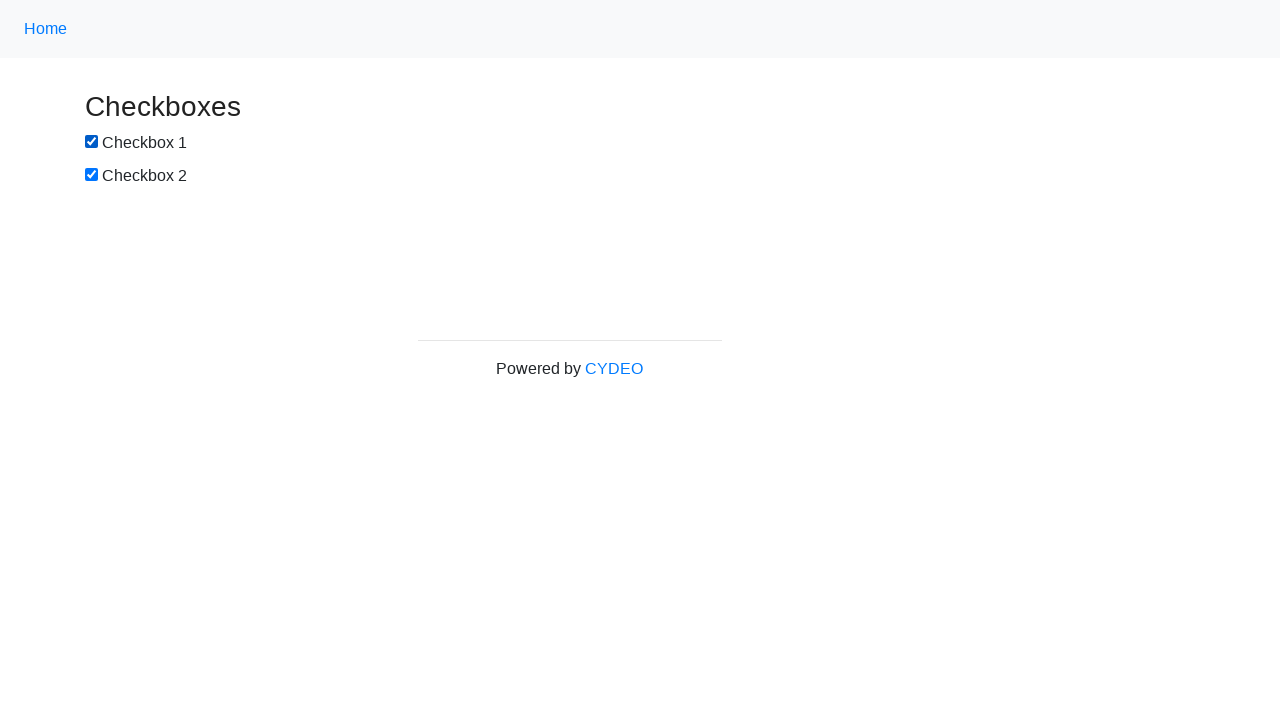

Verified checkbox 2 remains checked
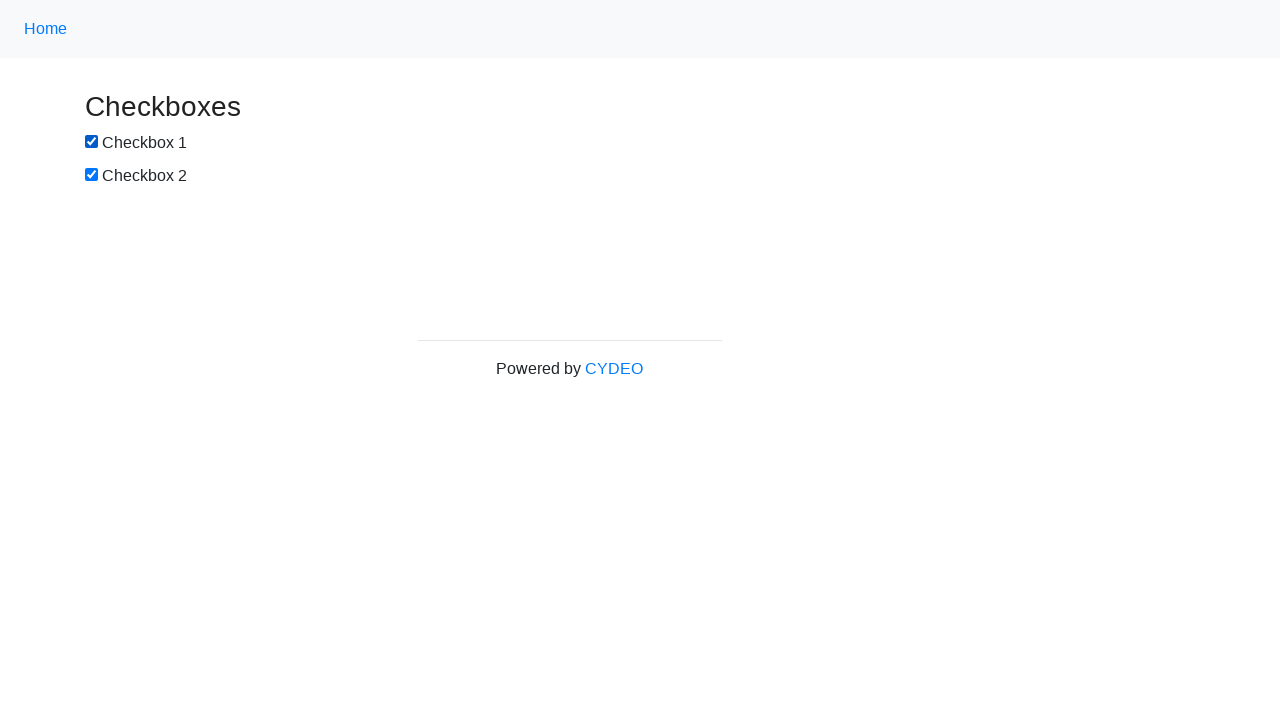

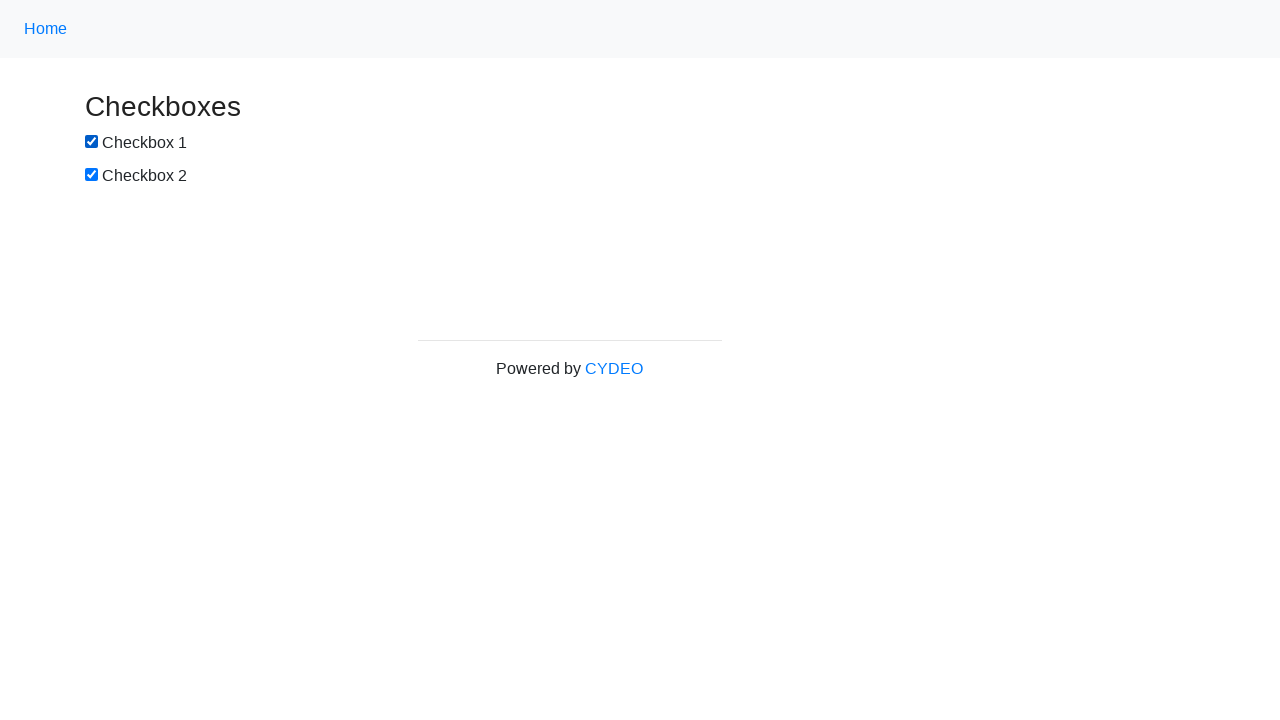